Tests mobile view navigation by setting device metrics, clicking the navbar toggler, and navigating to the Library section

Starting URL: https://rahulshettyacademy.com/angularAppdemo/

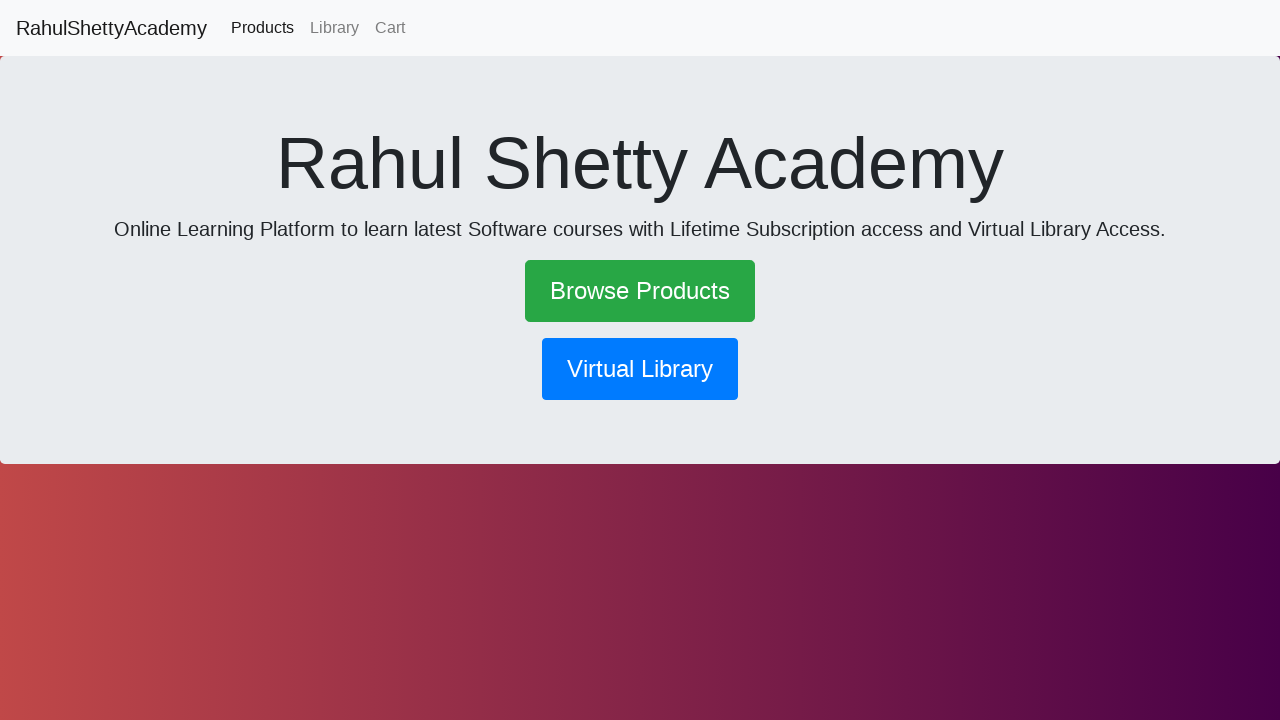

Set viewport to mobile dimensions (375x667)
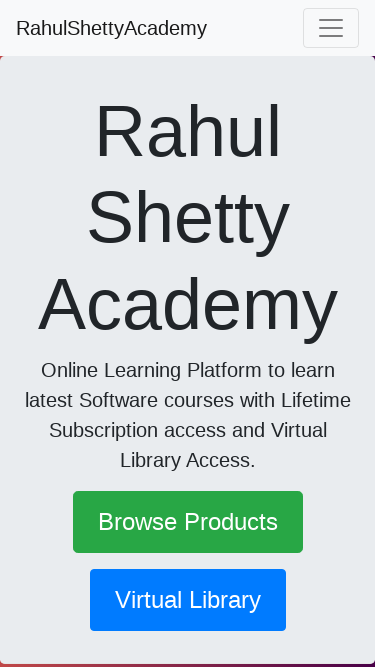

Navigated to https://rahulshettyacademy.com/angularAppdemo/
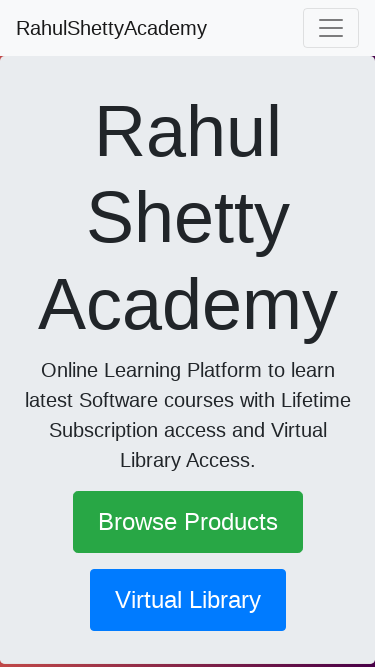

Clicked navbar toggler icon to open mobile menu at (331, 28) on .navbar-toggler-icon
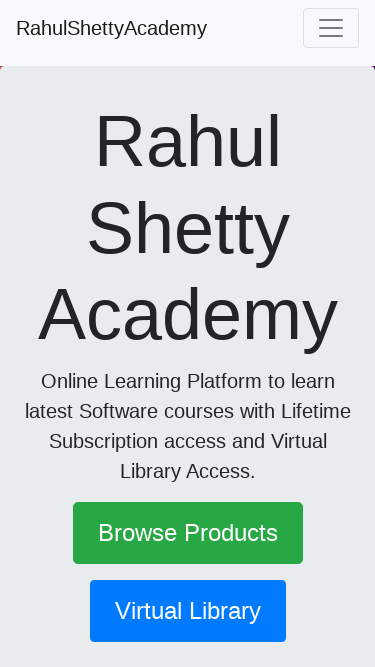

Clicked Library link in mobile navigation at (188, 106) on text=Library
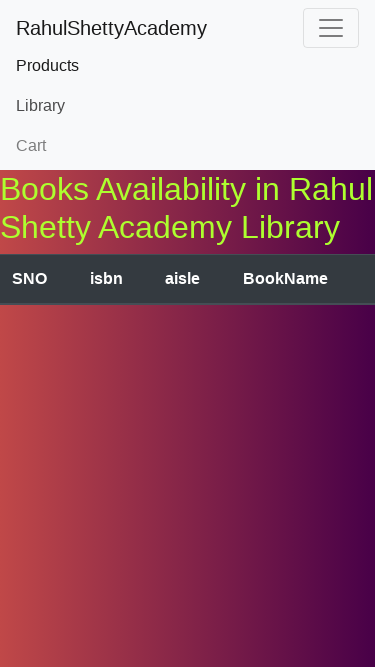

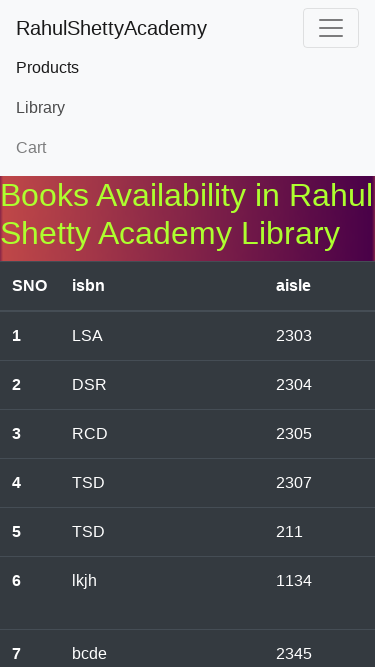